Tests MD5 hash generation by entering text input and verifying the computed hash output

Starting URL: https://emn178.github.io/online-tools/md5.html

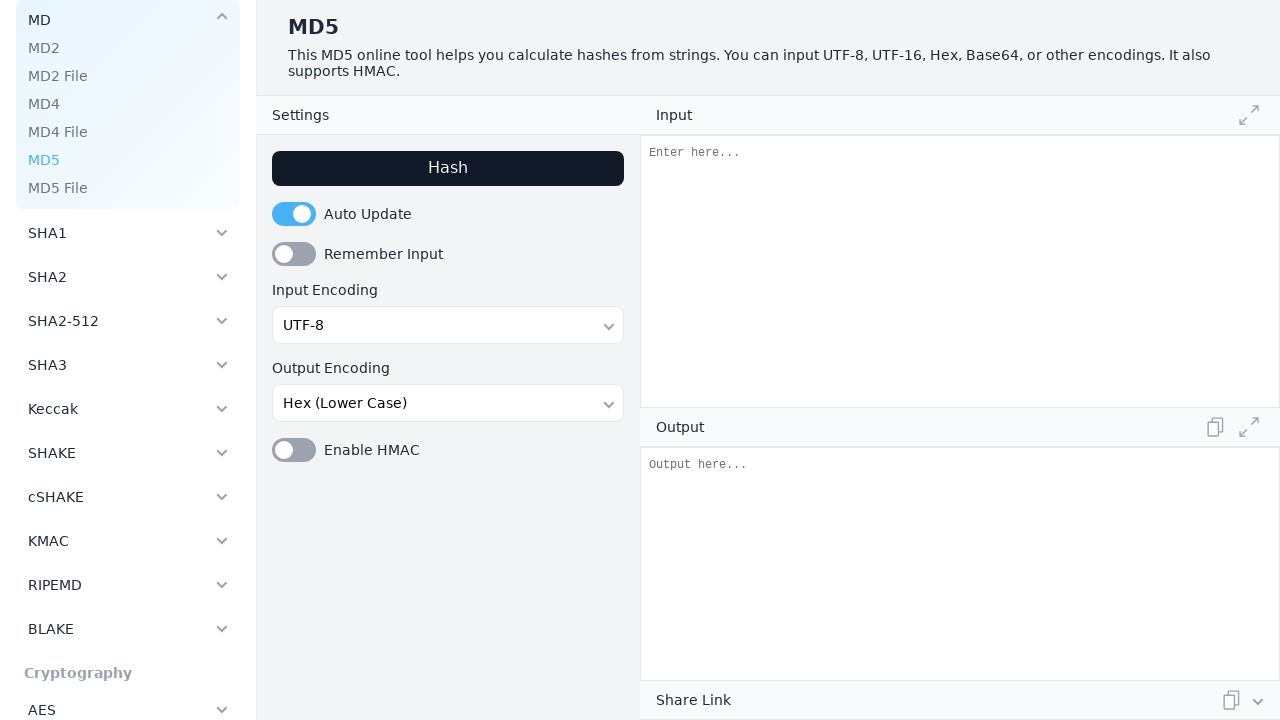

Entered 'Hello, Mellow' into MD5 input field on #input
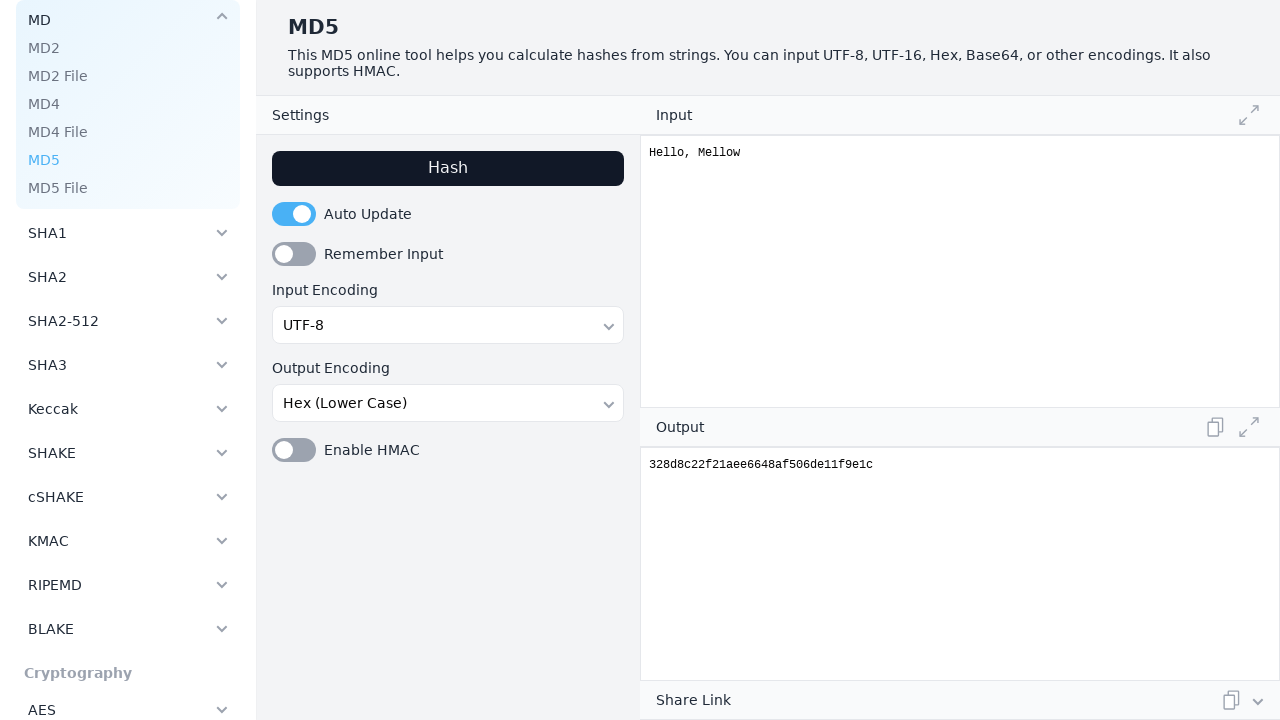

MD5 hash output computed and displayed
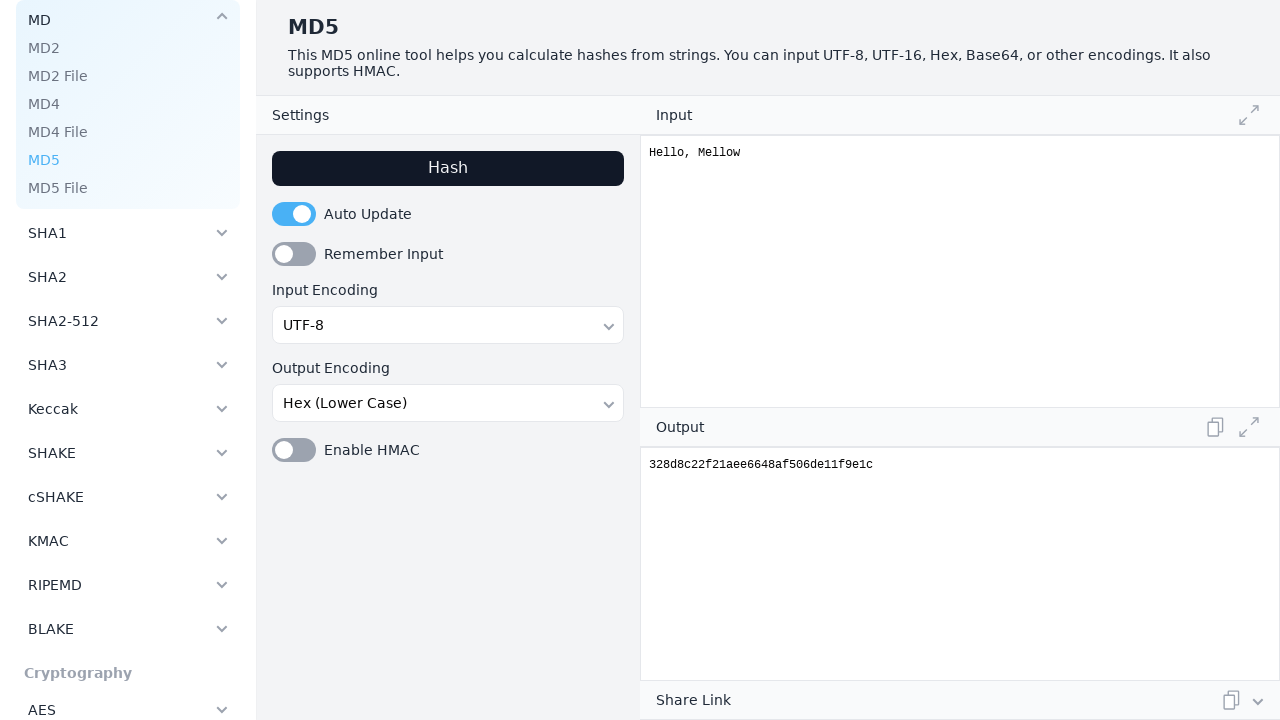

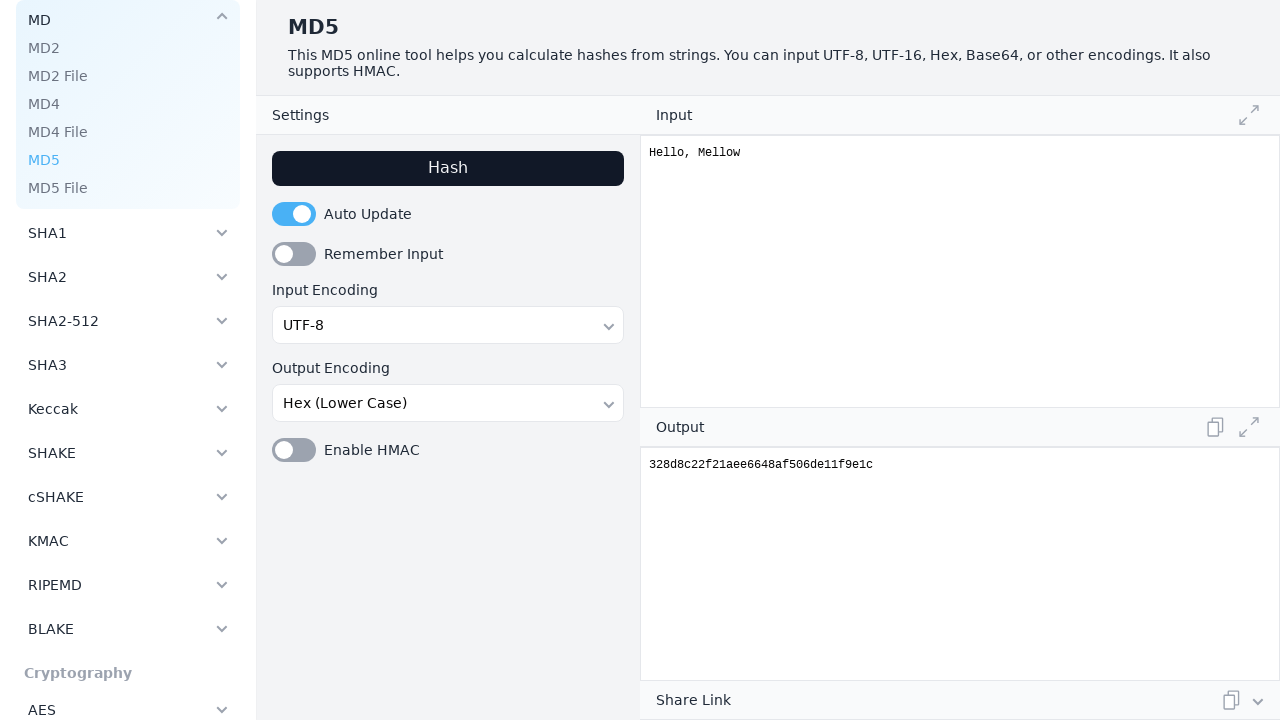